Tests dynamic loading with a short timeout scenario, clicking start button and waiting for the finish message to appear

Starting URL: http://the-internet.herokuapp.com/dynamic_loading/1

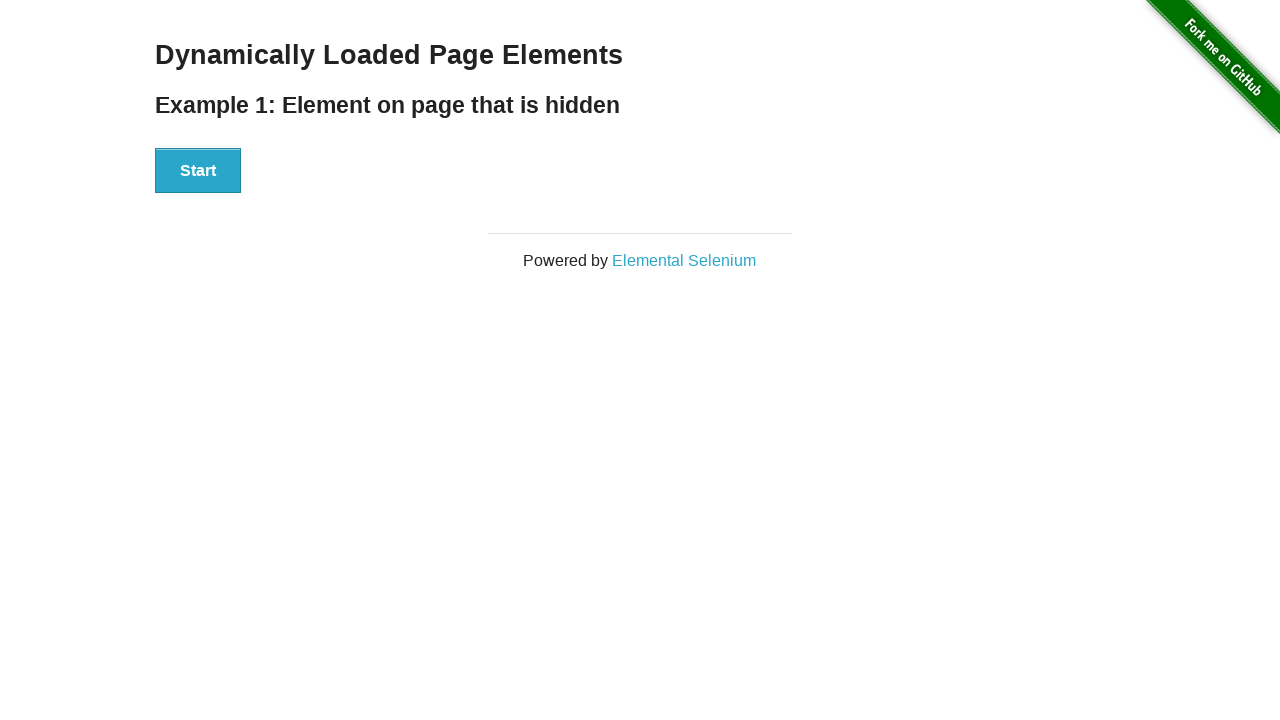

Clicked start button to trigger dynamic loading at (198, 171) on xpath=//div[@id='start']/button
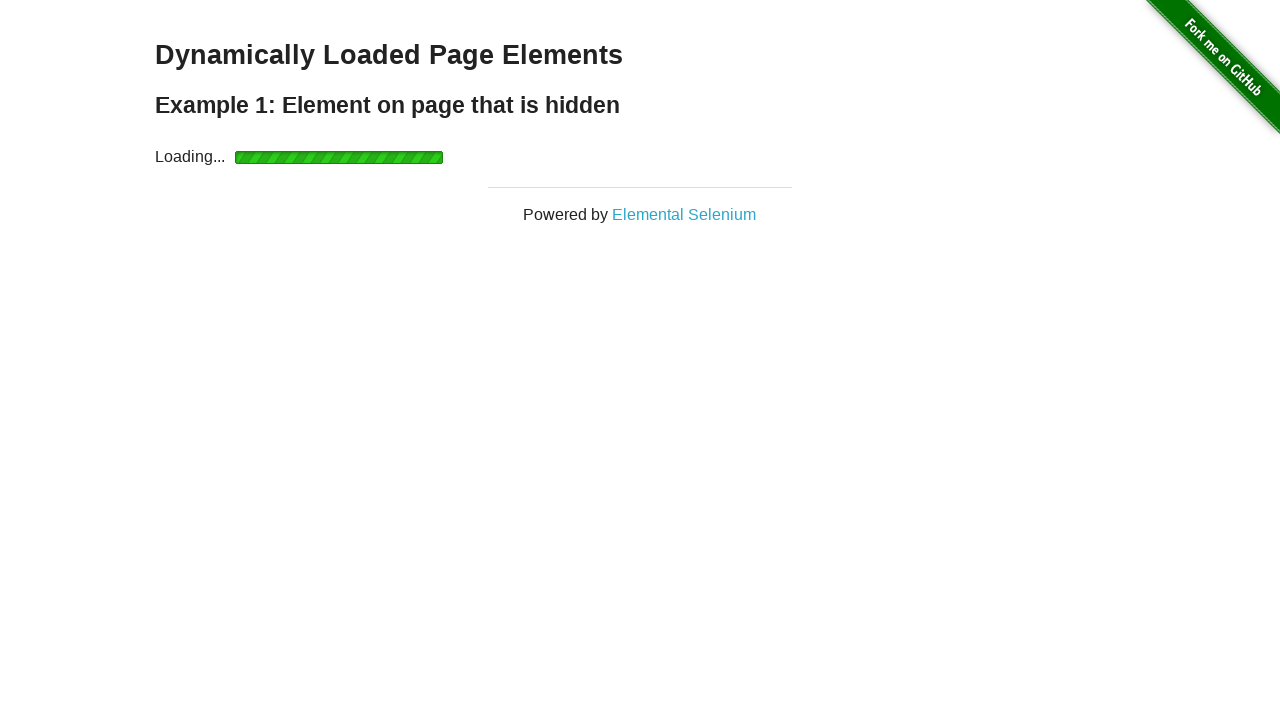

Waited for finish element to become visible (timeout: 10000ms)
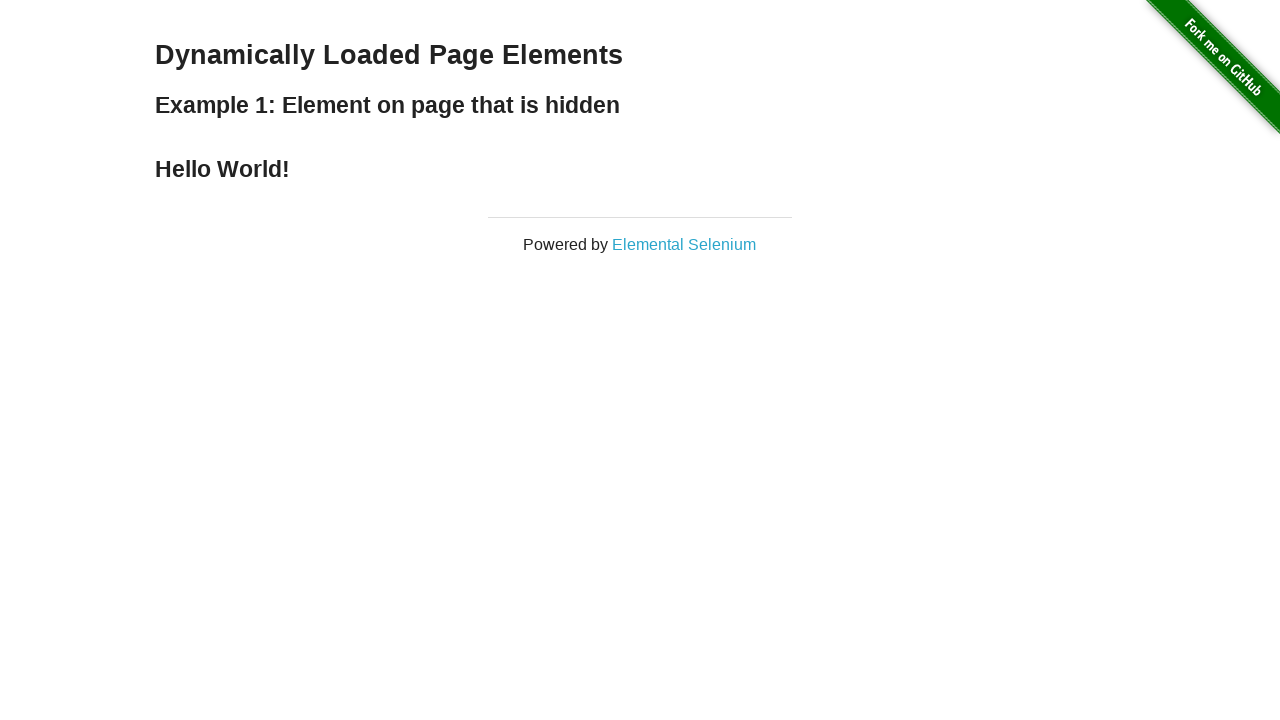

Located finish element
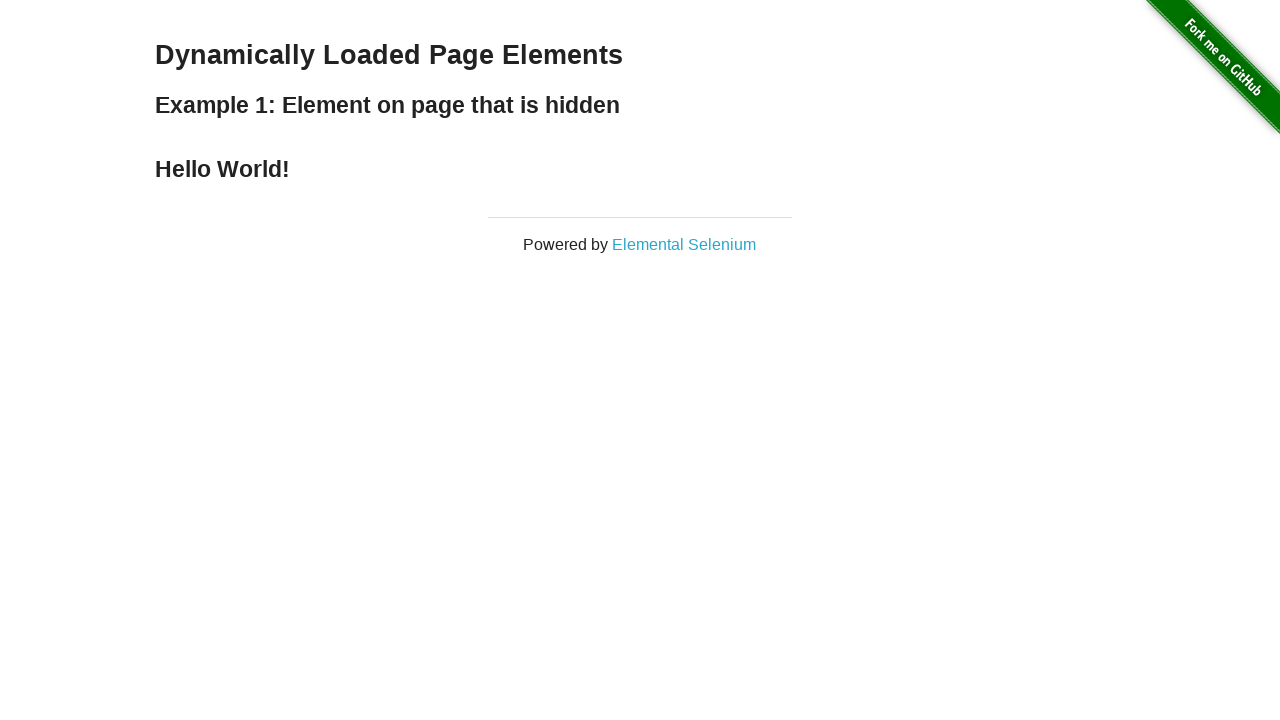

Verified 'Hello World!' text is present in finish element
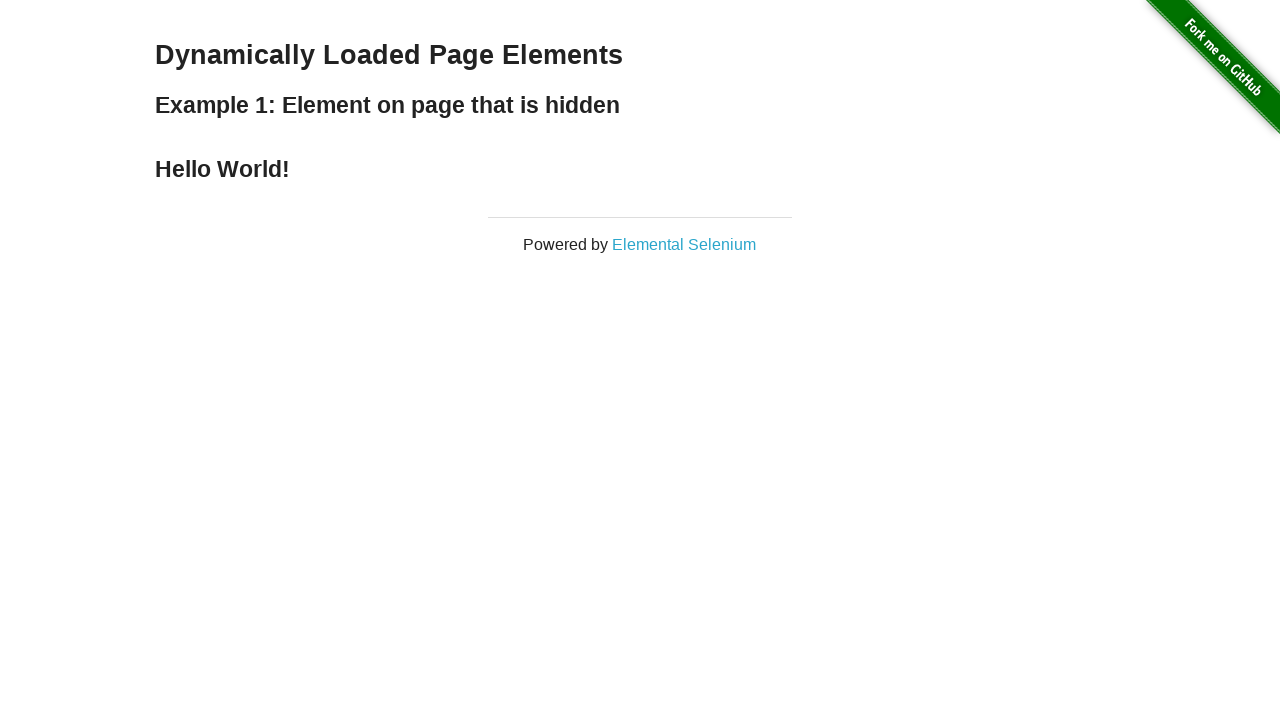

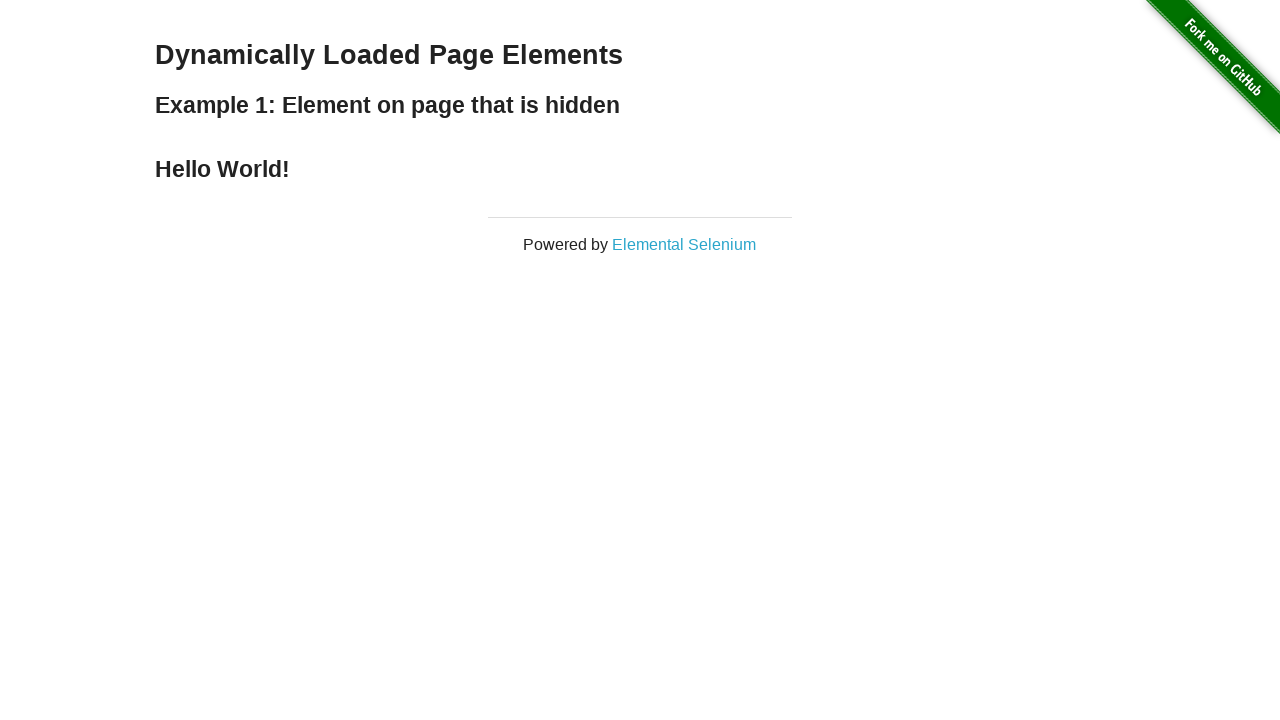